Tests editing a todo item by double-clicking, filling new text, and pressing Enter

Starting URL: https://demo.playwright.dev/todomvc

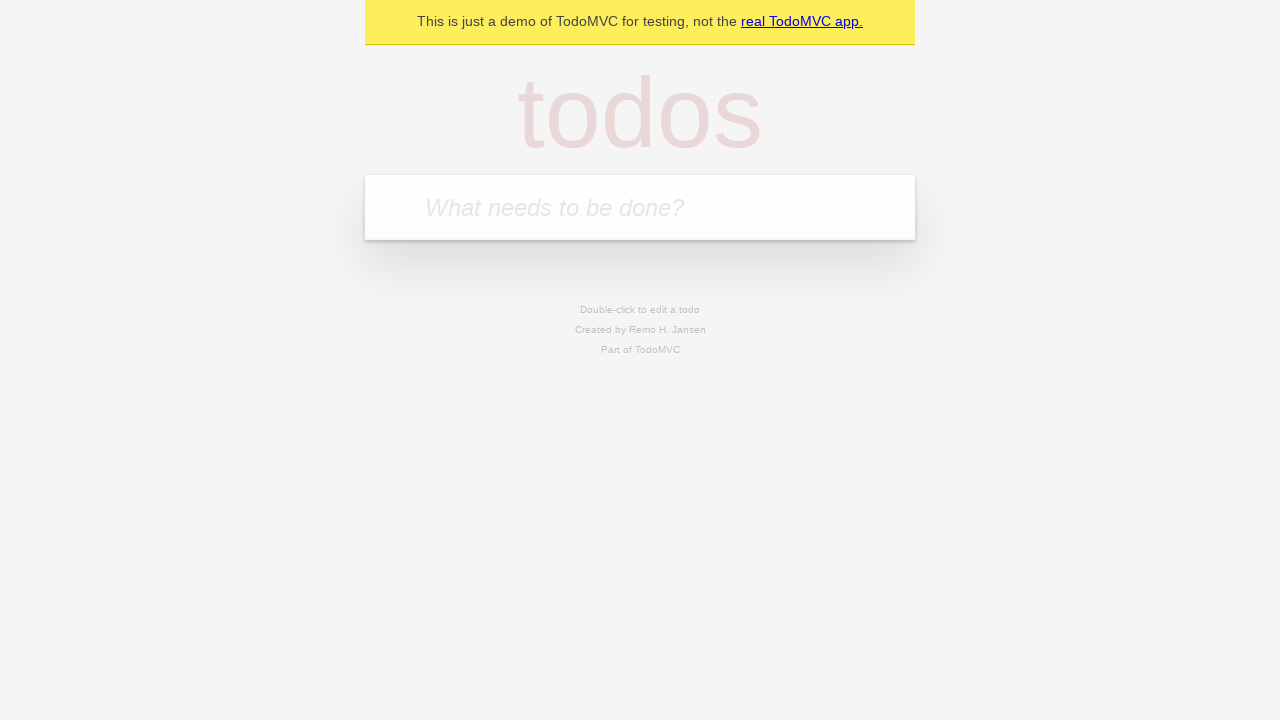

Filled new todo input with 'buy some cheese' on .new-todo
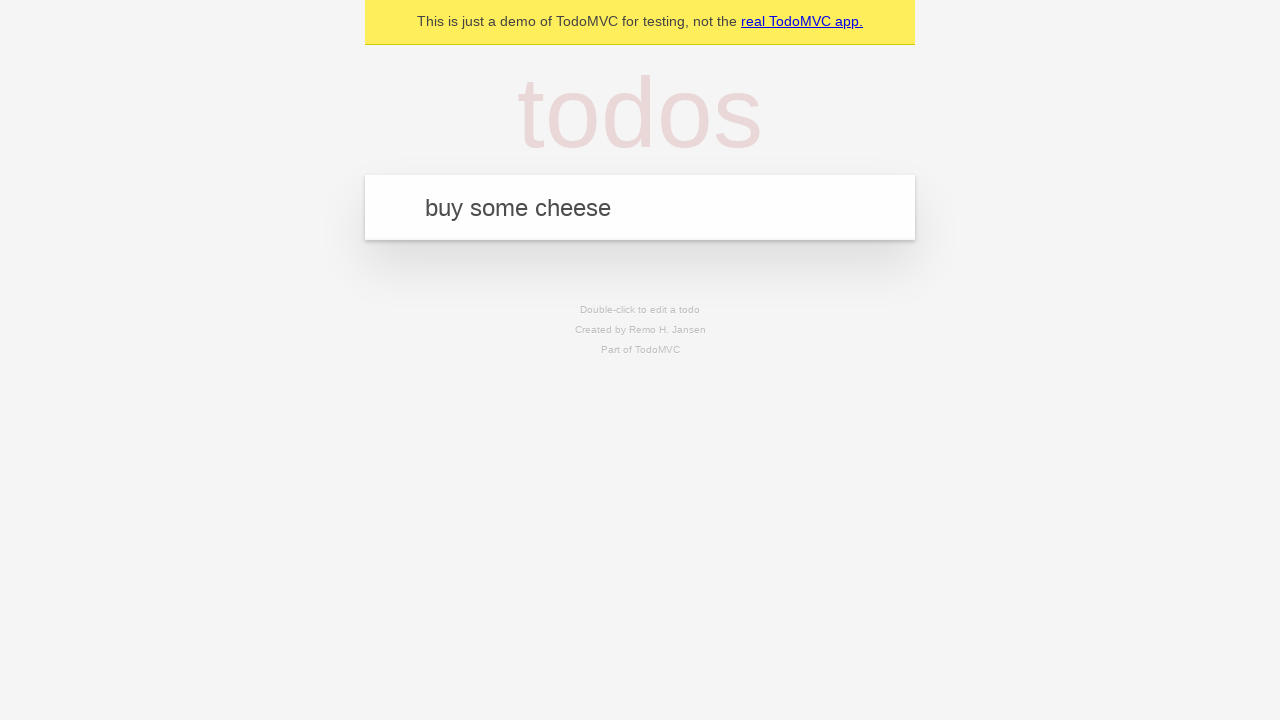

Pressed Enter to create first todo on .new-todo
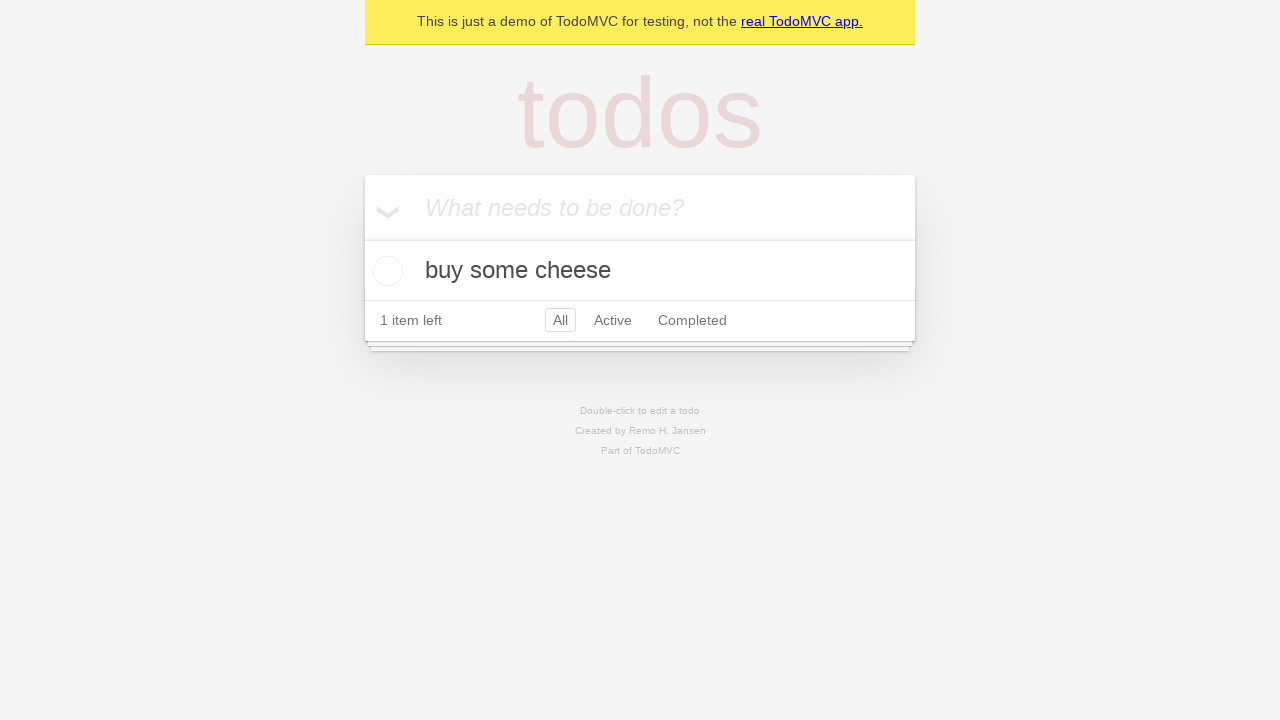

Filled new todo input with 'feed the cat' on .new-todo
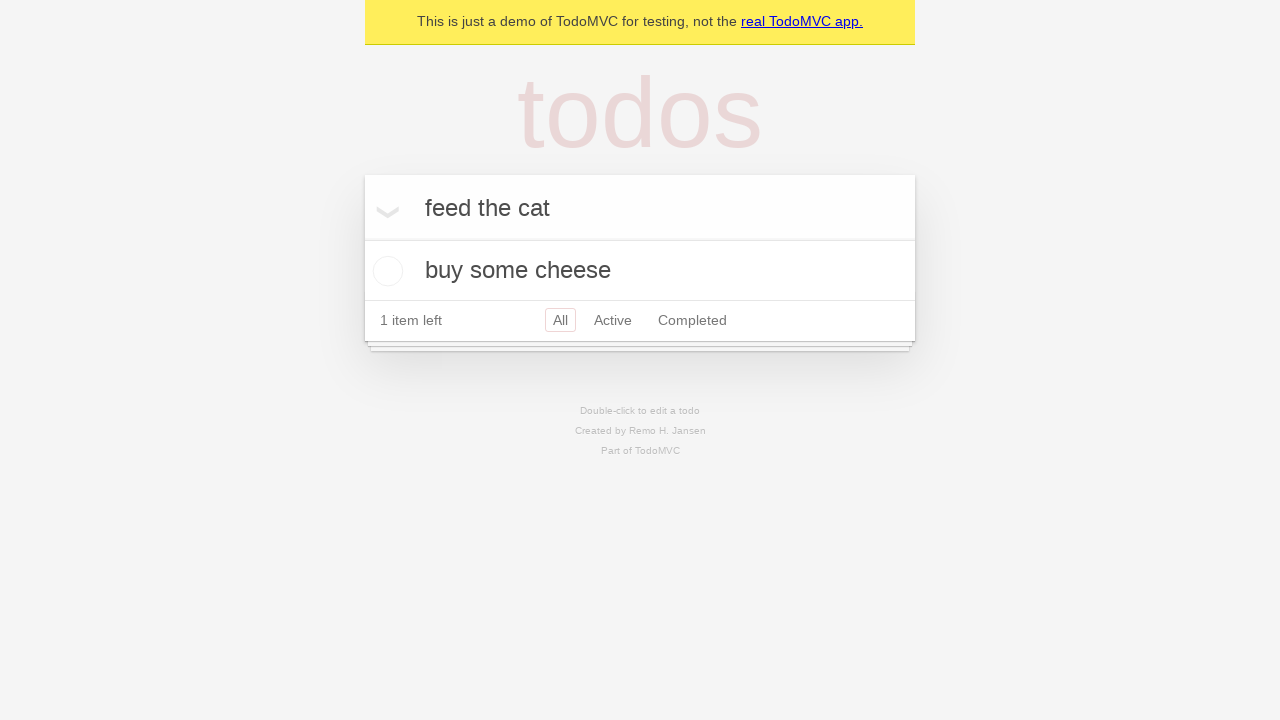

Pressed Enter to create second todo on .new-todo
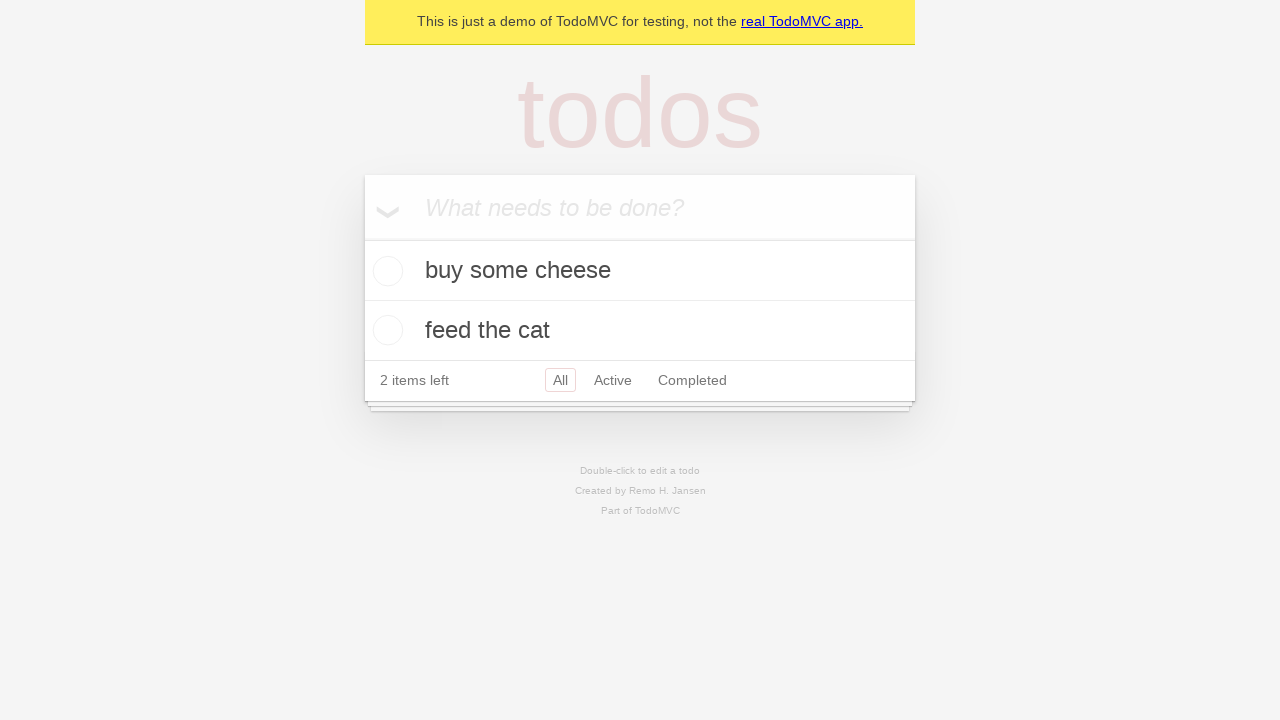

Filled new todo input with 'book a doctors appointment' on .new-todo
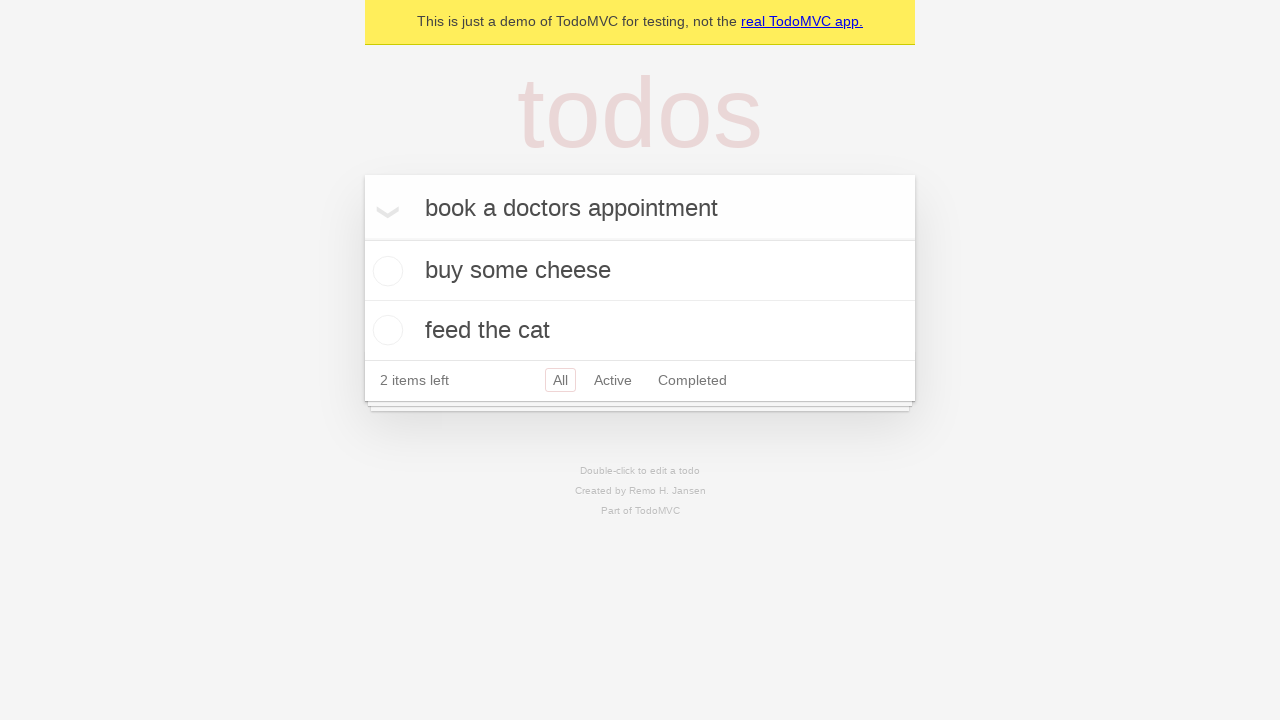

Pressed Enter to create third todo on .new-todo
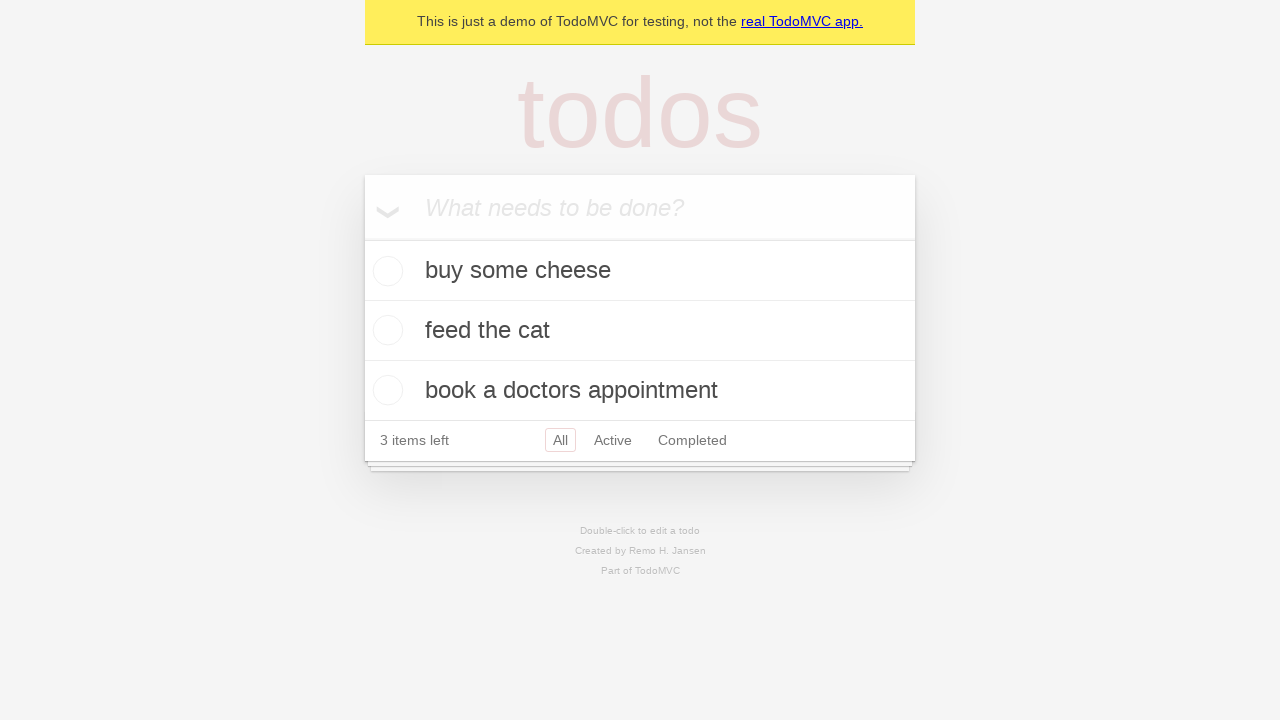

Waited for all three todos to be displayed
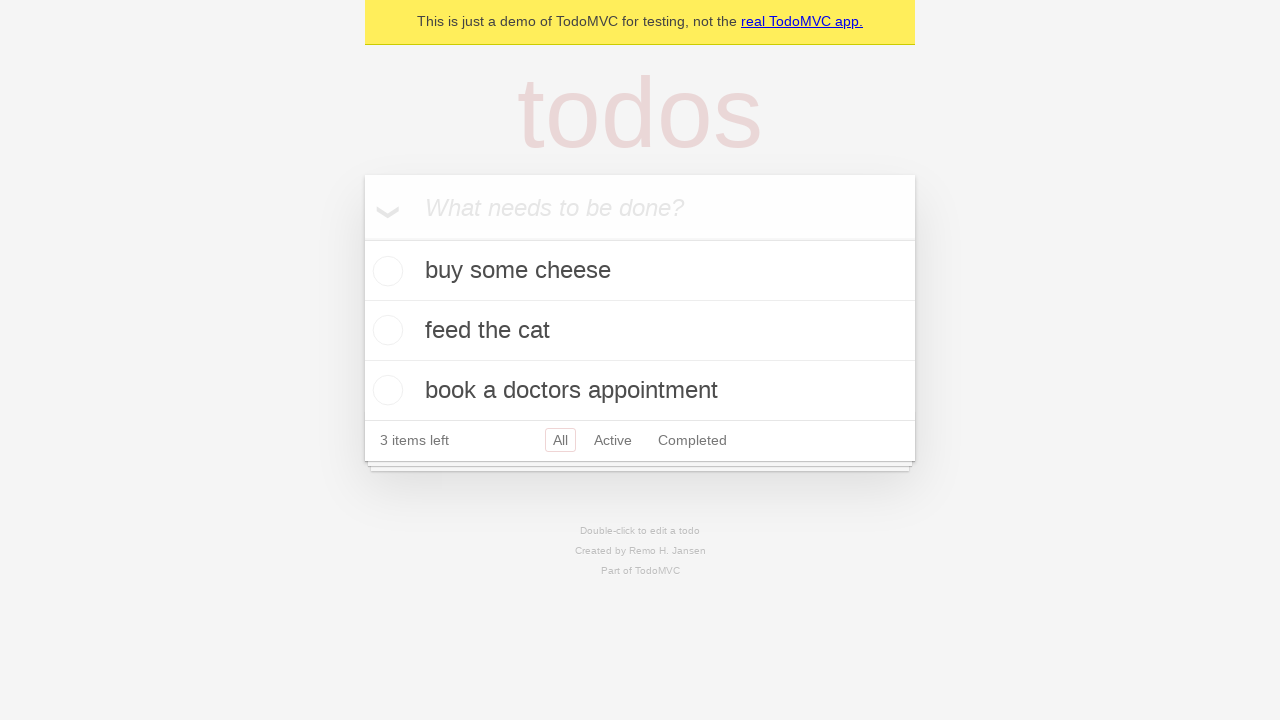

Double-clicked on second todo to enter edit mode at (640, 331) on .todo-list li >> nth=1
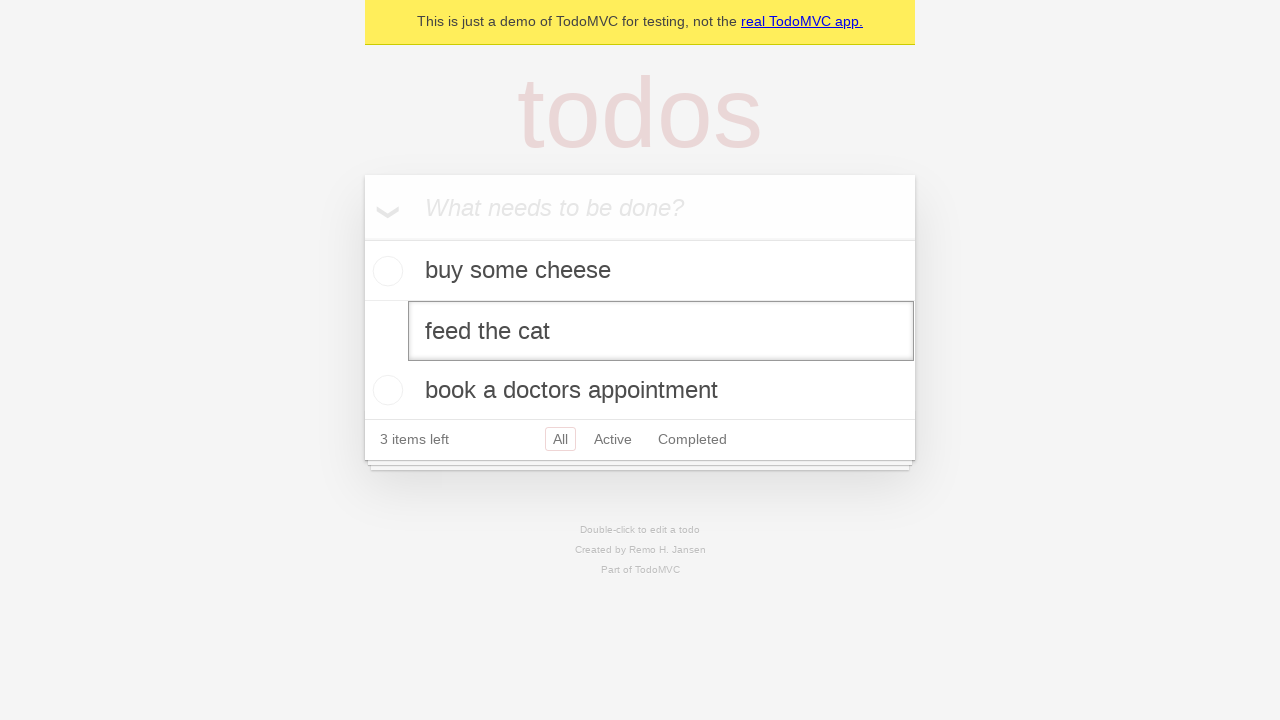

Filled edit field with new text 'buy some sausages' on .todo-list li >> nth=1 >> .edit
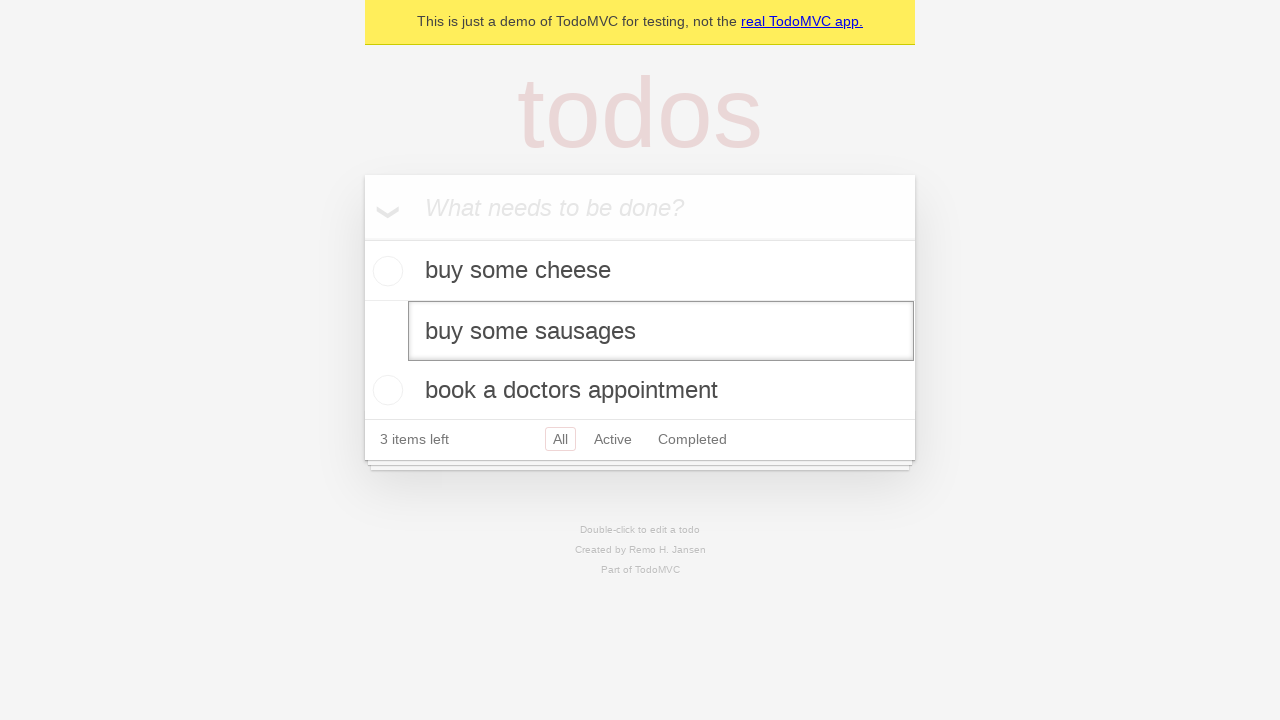

Pressed Enter to save the edited todo on .todo-list li >> nth=1 >> .edit
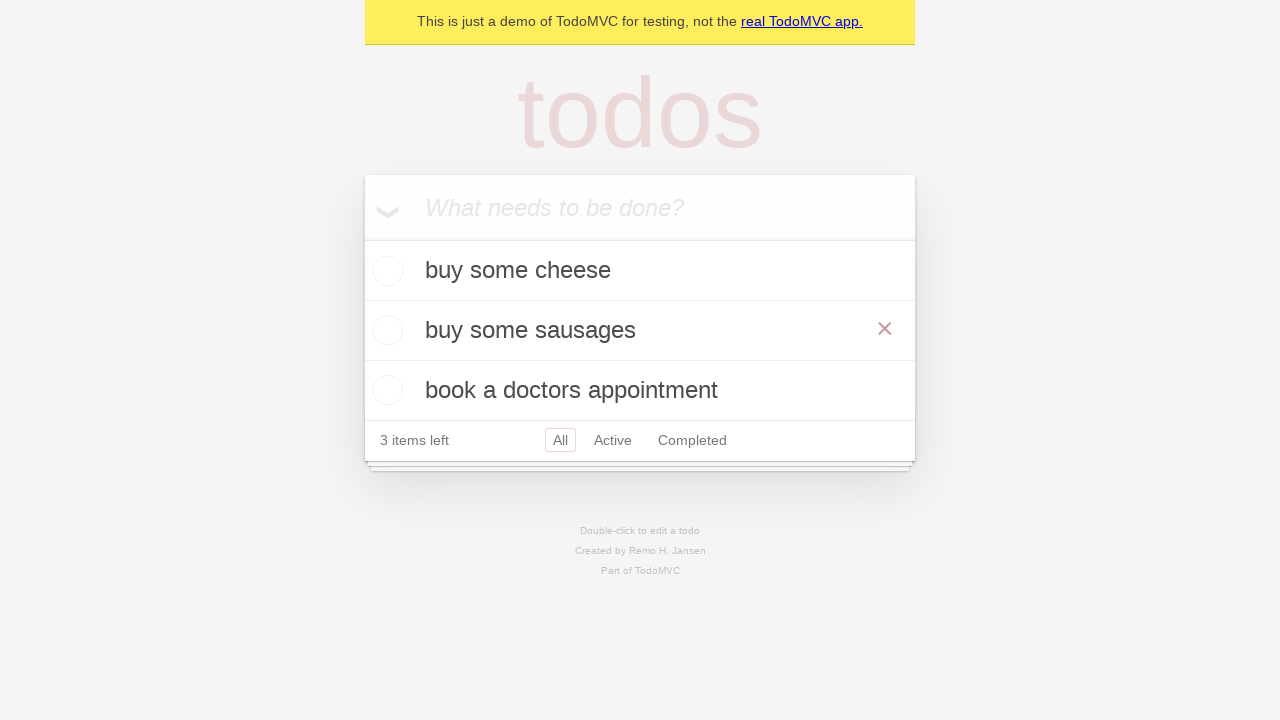

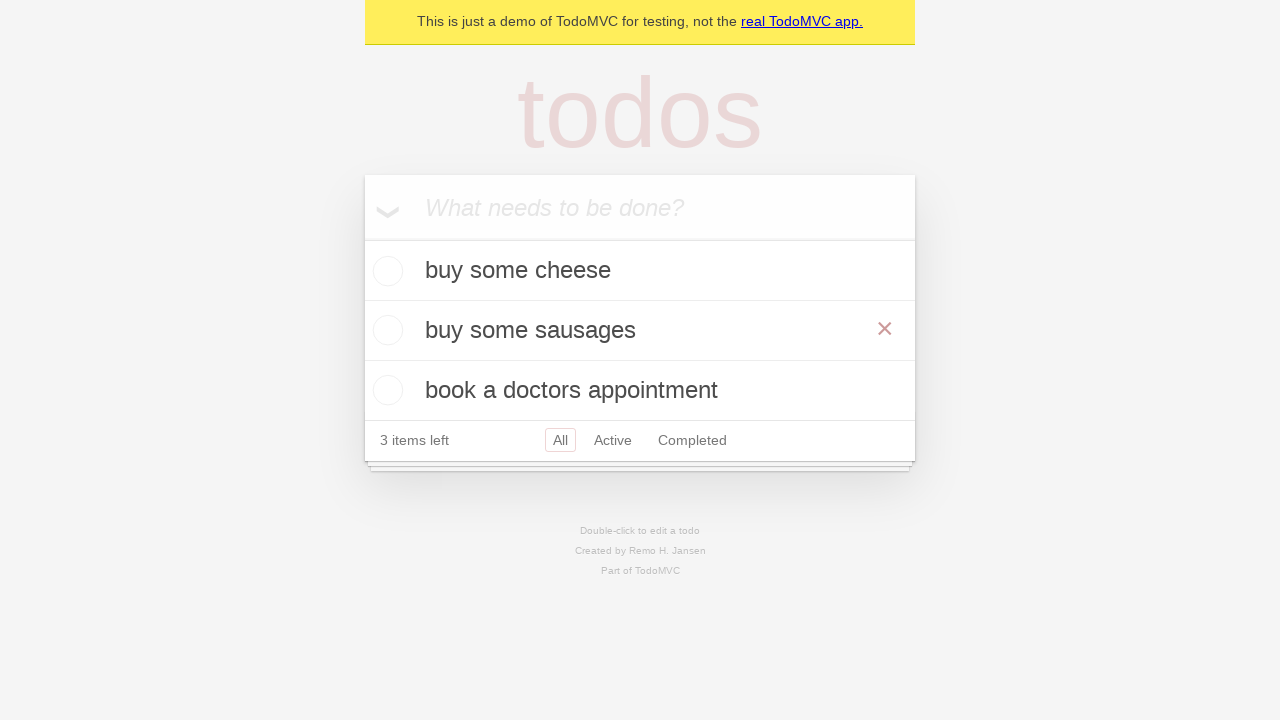